Tests all checkboxes on the page by iterating through each one, clicking to select, then clicking again to deselect

Starting URL: https://kristinek.github.io/site/examples/actions

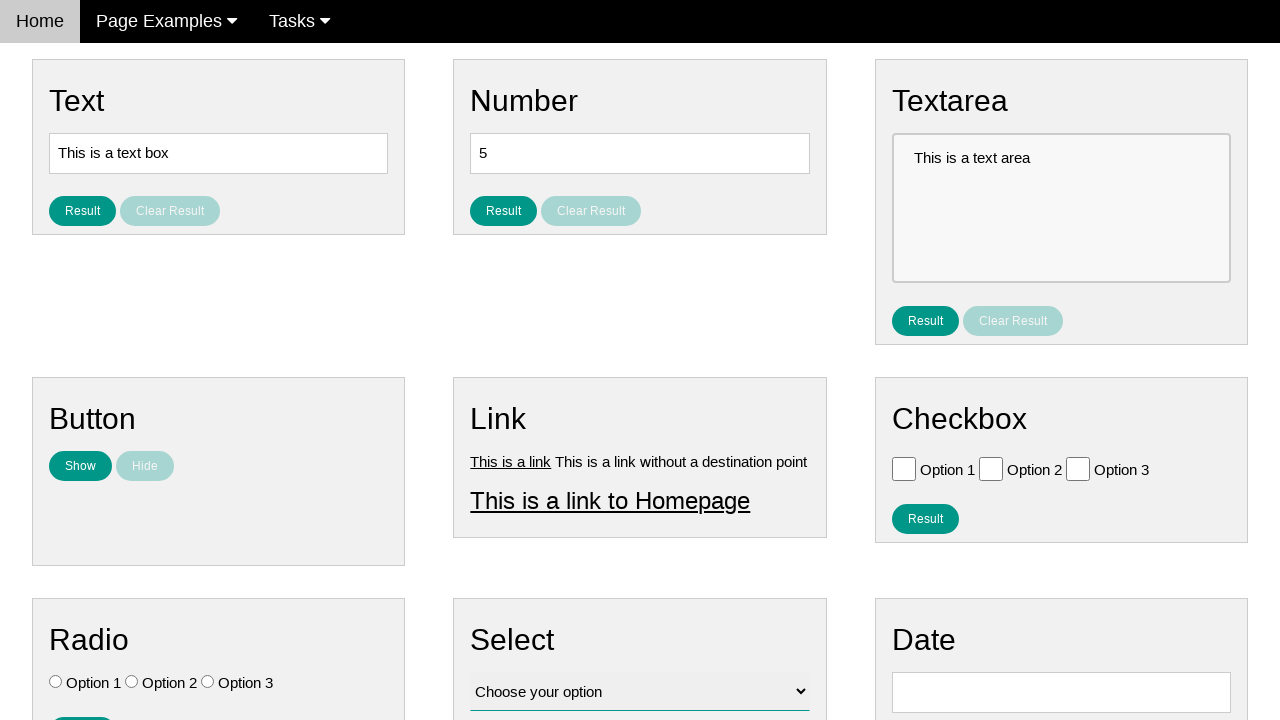

Navigated to the actions examples page
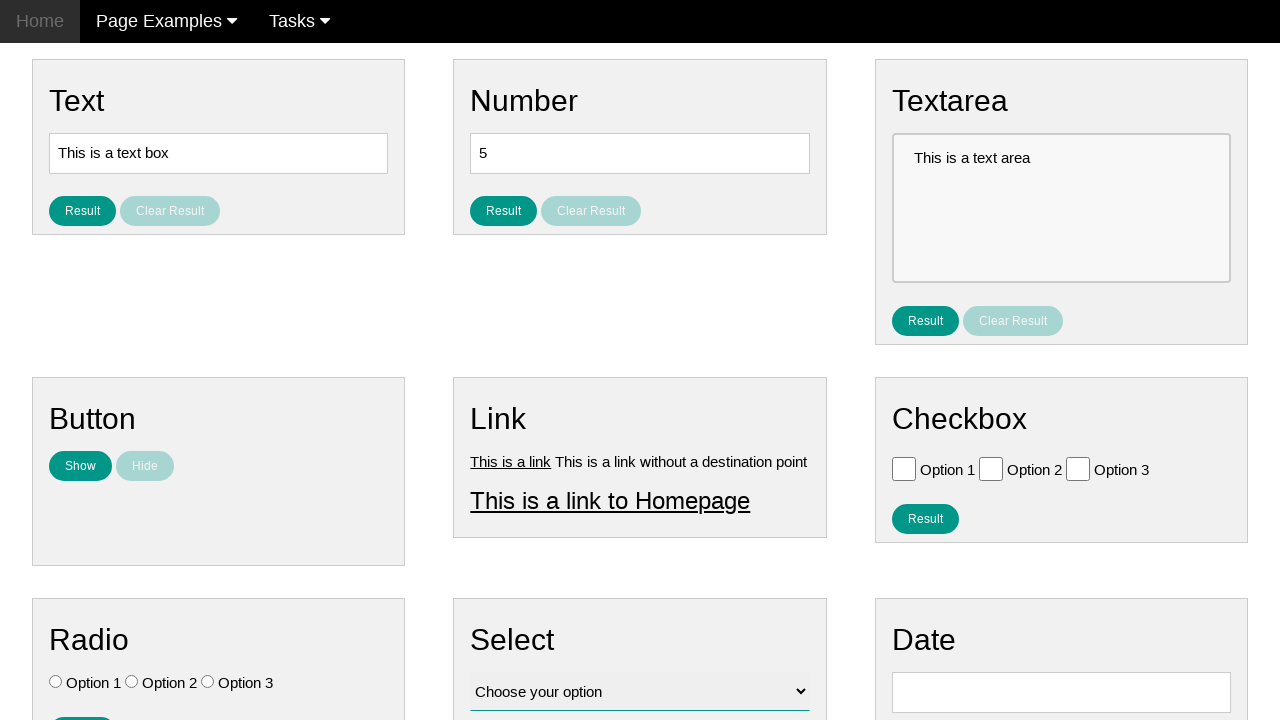

Located all checkboxes on the page
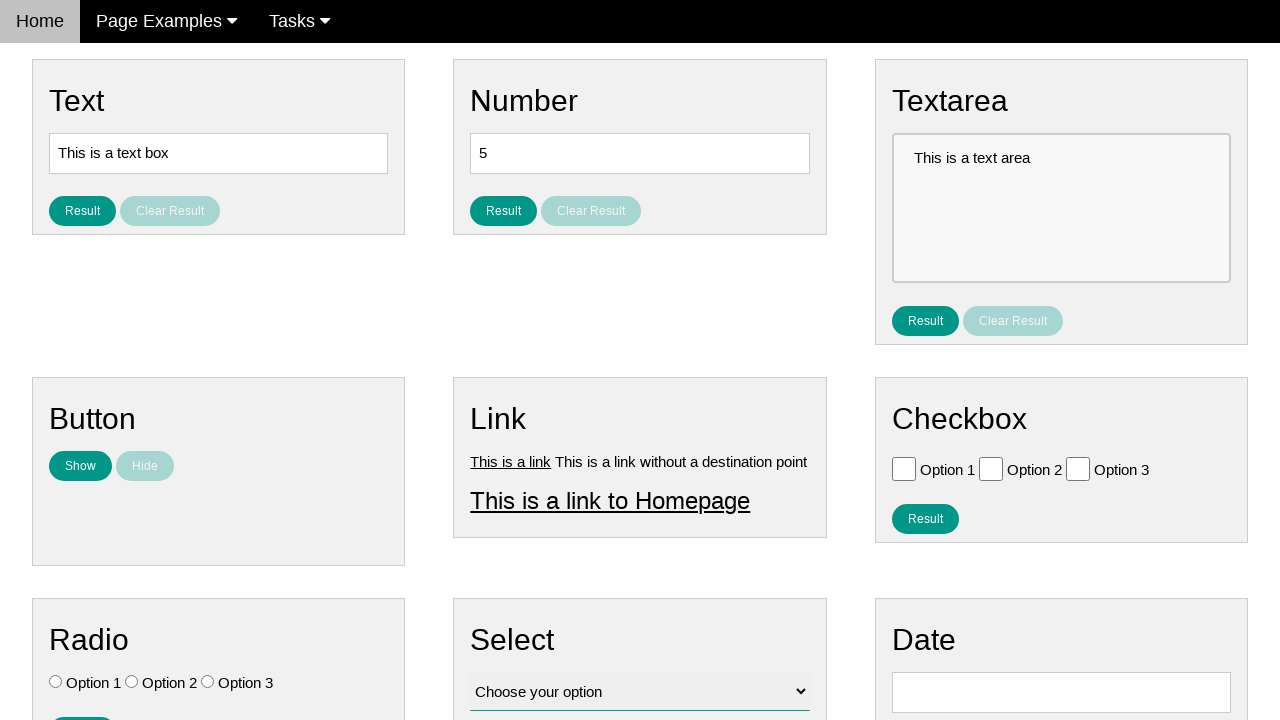

Found 3 checkboxes total
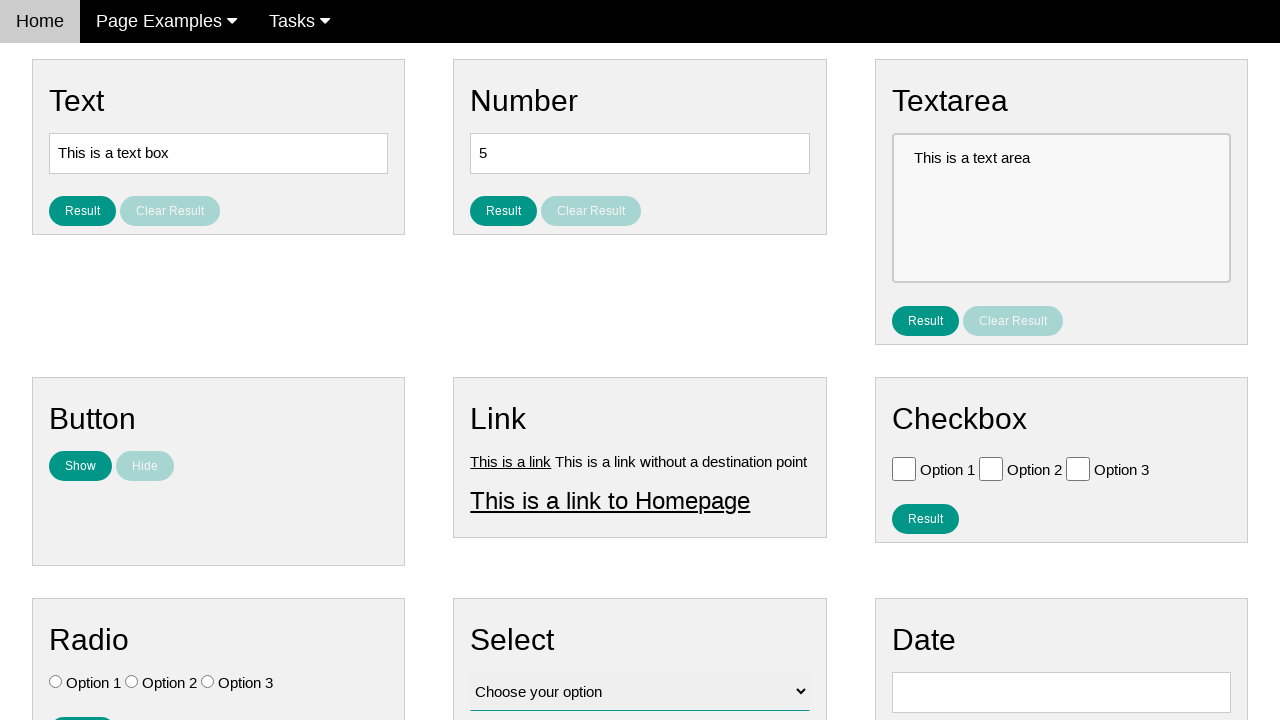

Selected checkbox 1
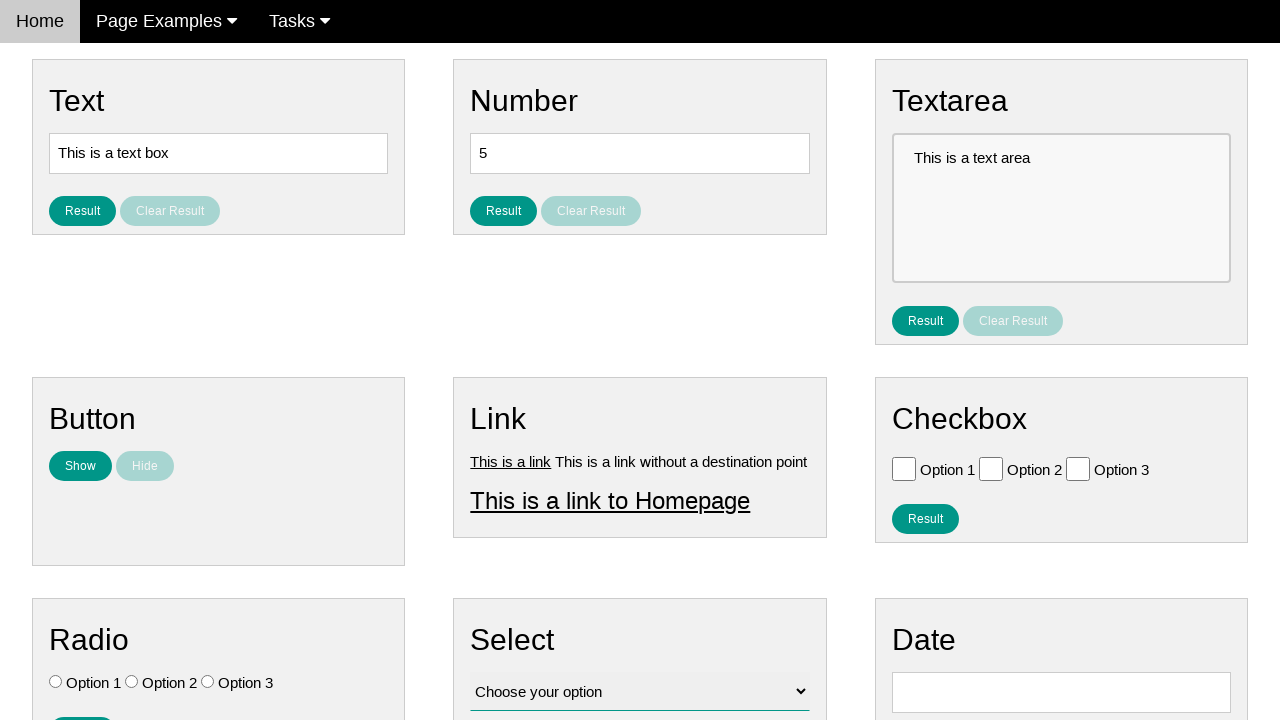

Clicked checkbox 1 to select at (904, 468) on input[type='checkbox'] >> nth=0
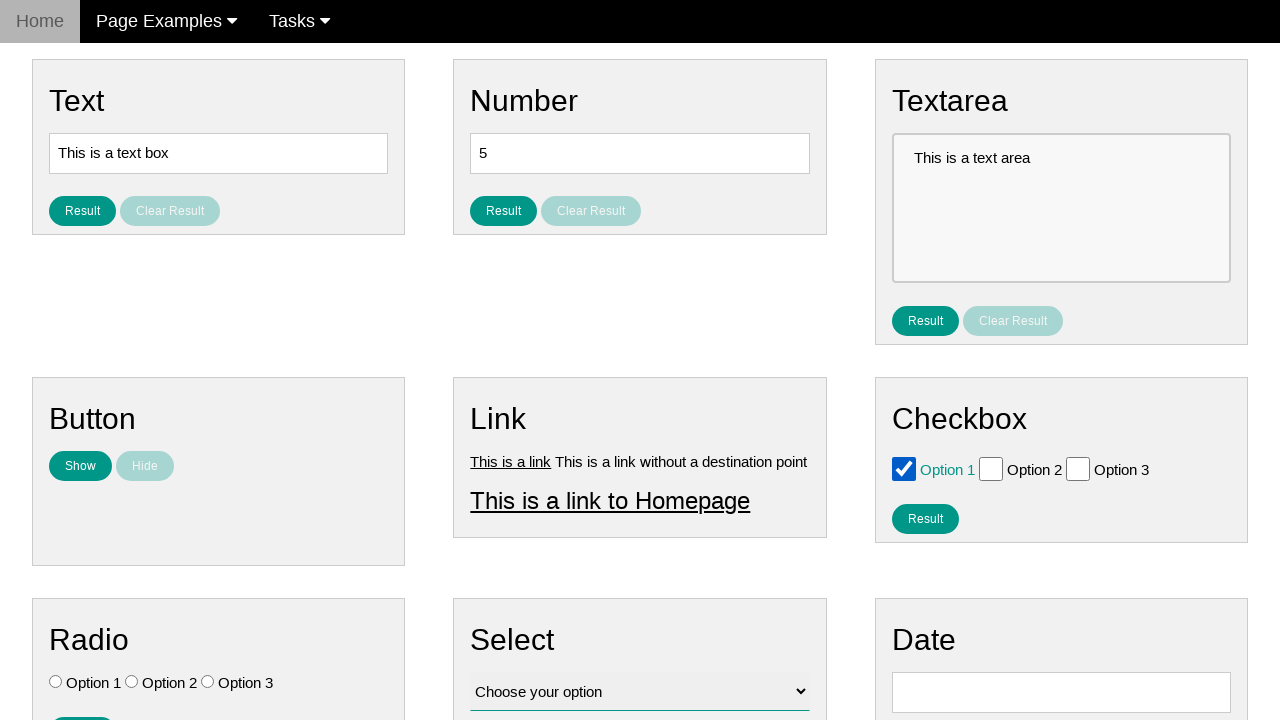

Clicked checkbox 1 to deselect at (904, 468) on input[type='checkbox'] >> nth=0
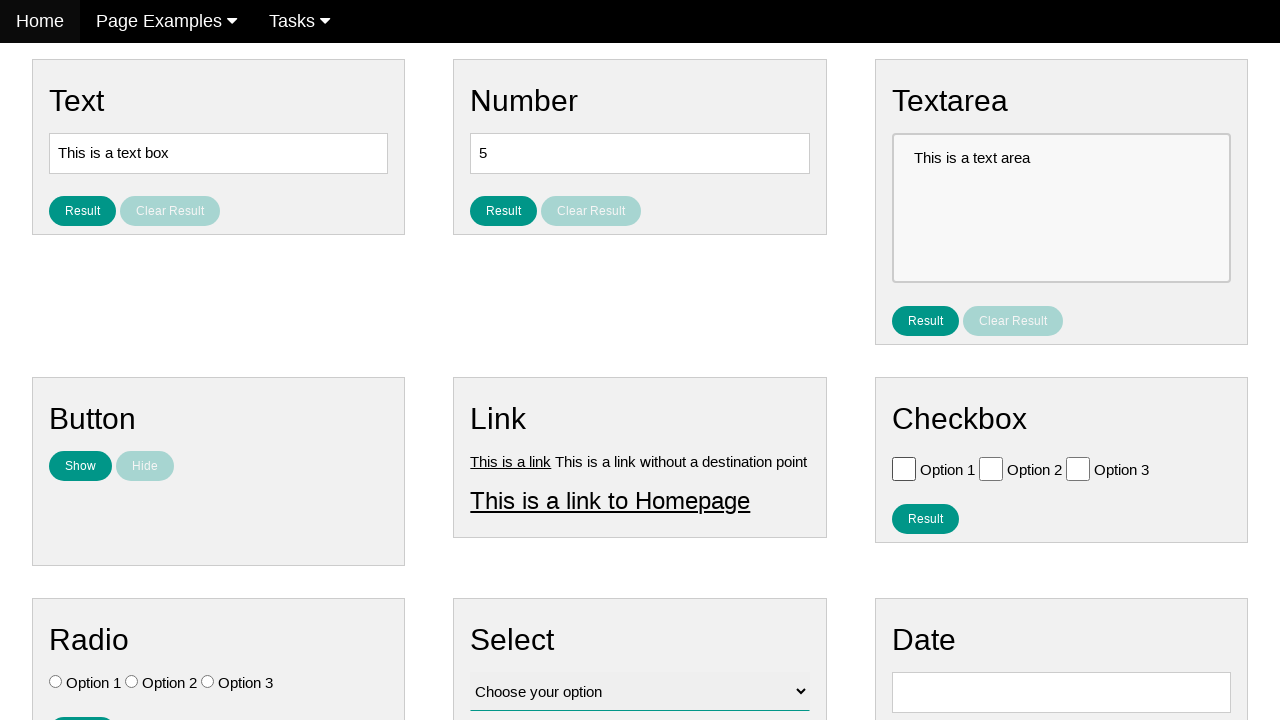

Selected checkbox 2
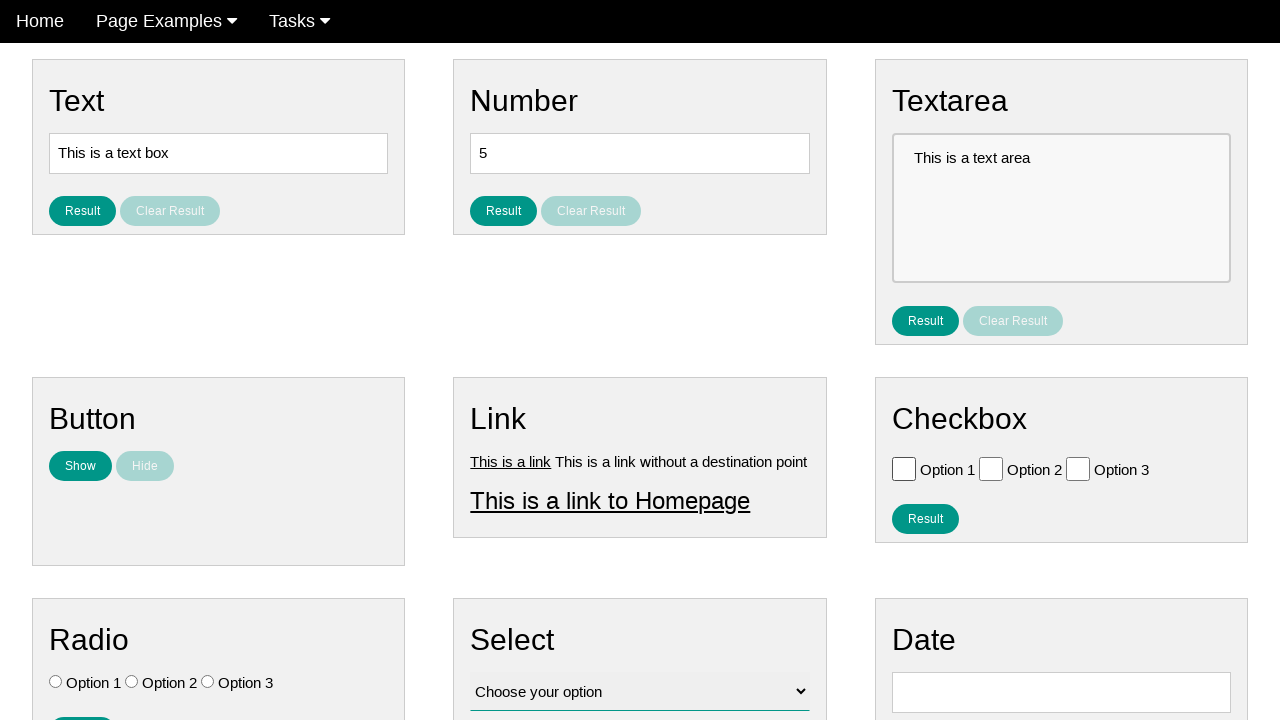

Clicked checkbox 2 to select at (991, 468) on input[type='checkbox'] >> nth=1
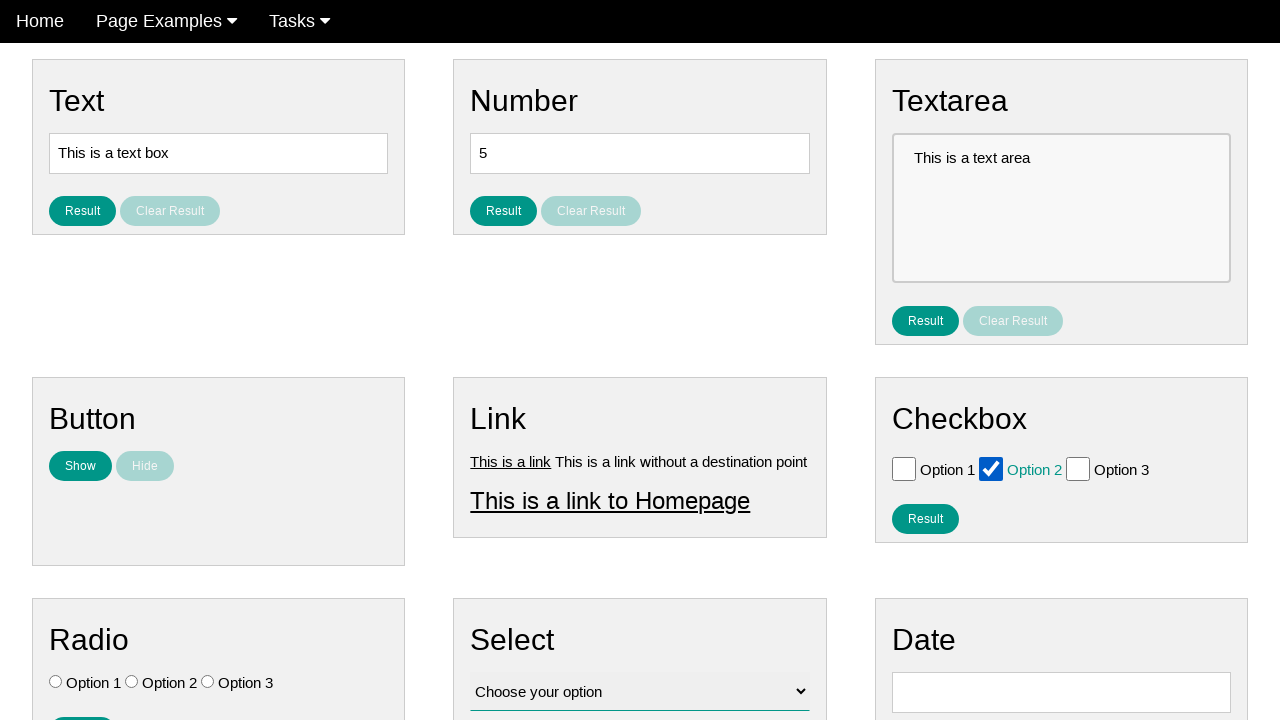

Clicked checkbox 2 to deselect at (991, 468) on input[type='checkbox'] >> nth=1
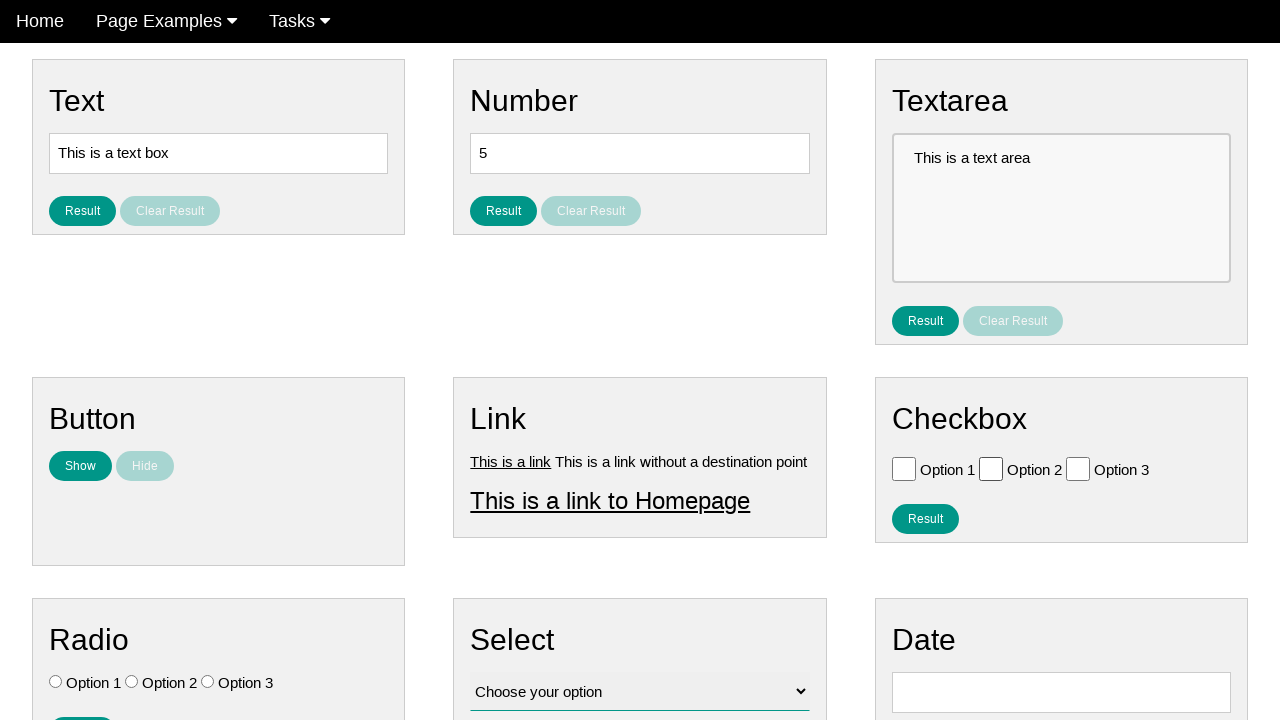

Selected checkbox 3
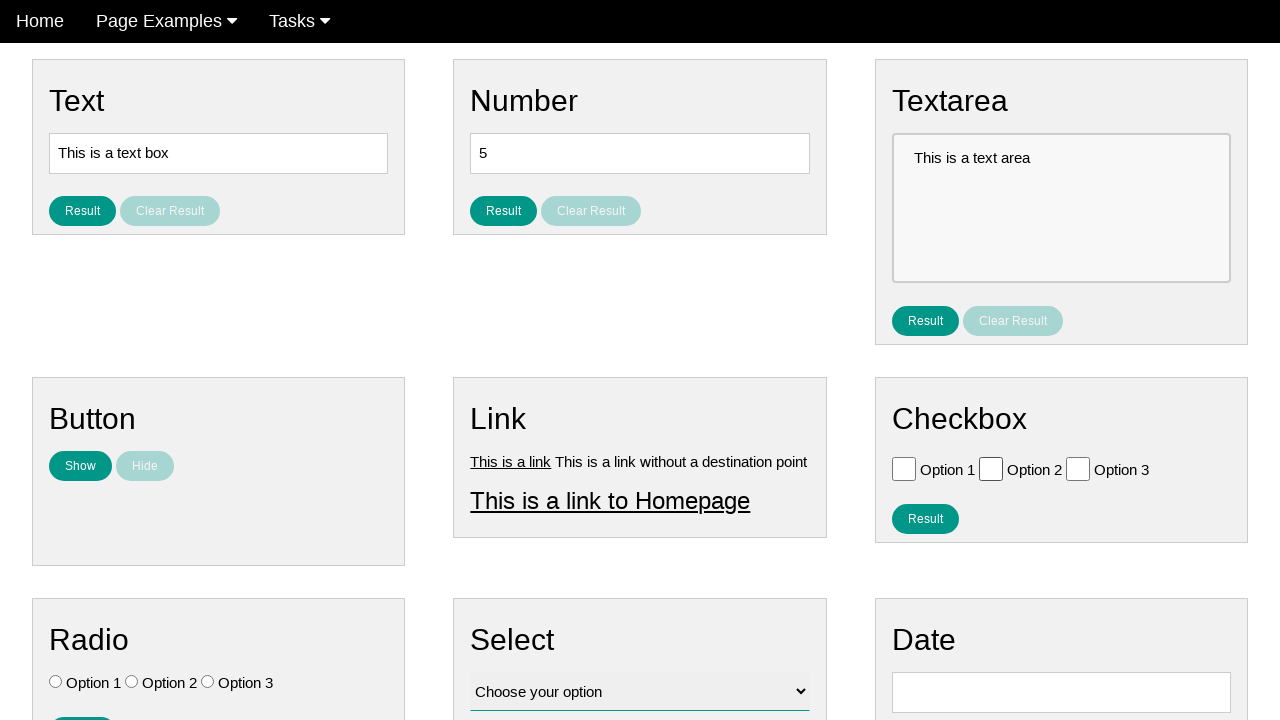

Clicked checkbox 3 to select at (1078, 468) on input[type='checkbox'] >> nth=2
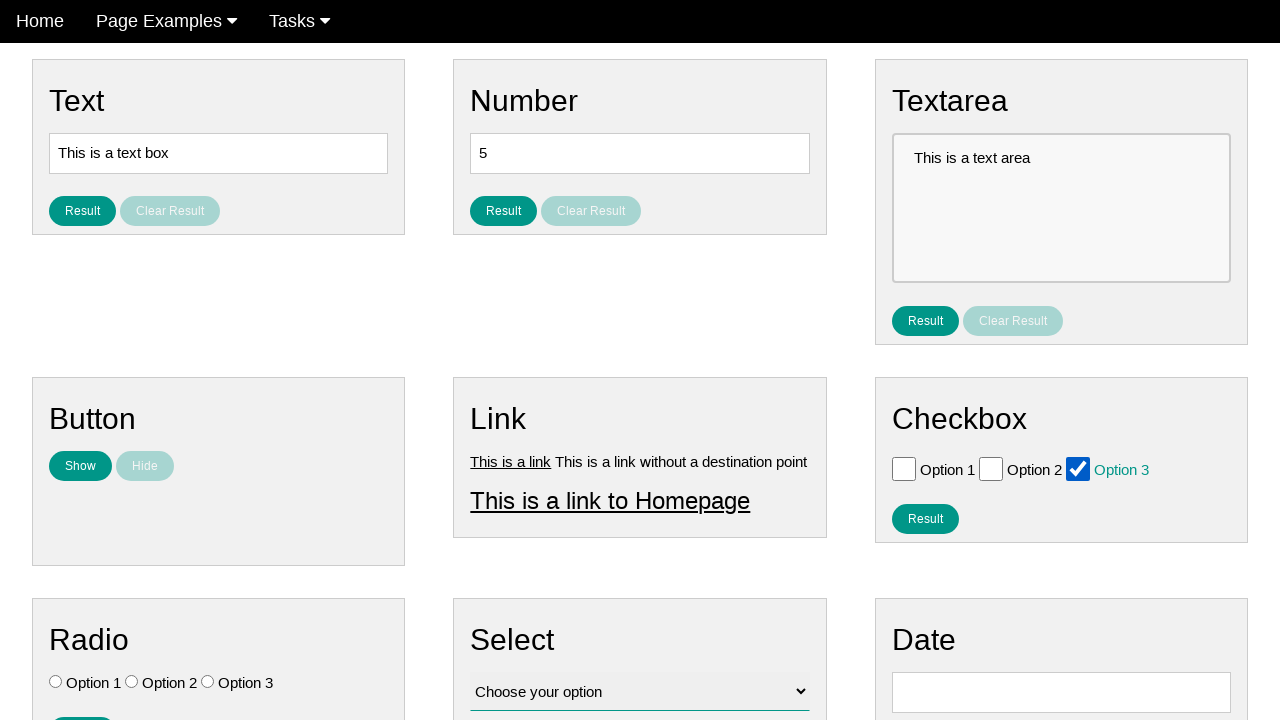

Clicked checkbox 3 to deselect at (1078, 468) on input[type='checkbox'] >> nth=2
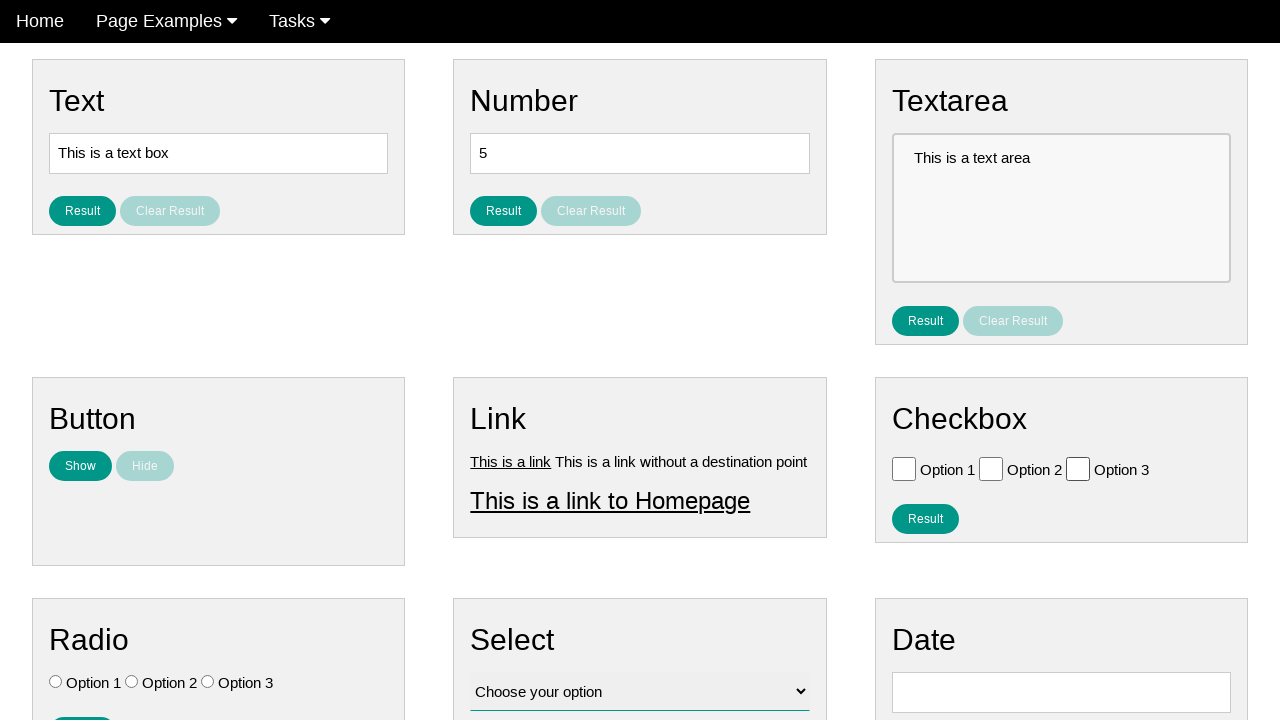

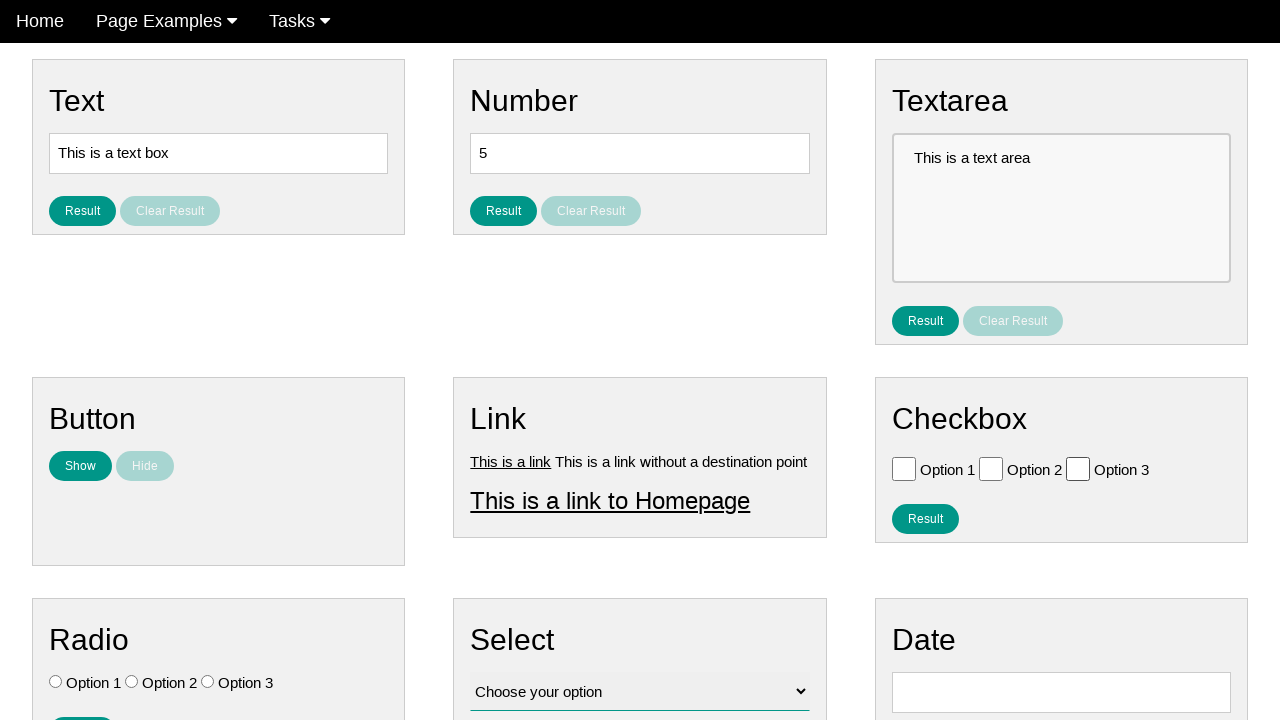